Tests static dropdown selection by selecting Option1 from the dropdown menu

Starting URL: https://rahulshettyacademy.com/AutomationPractice/

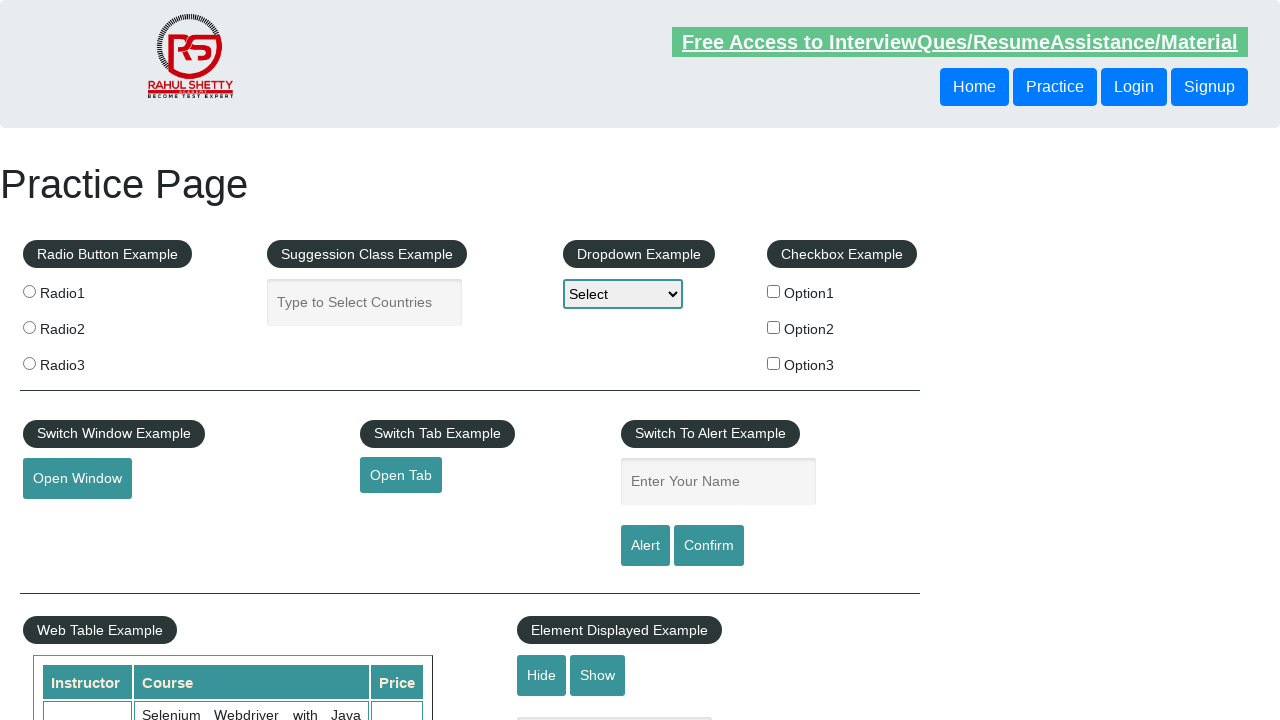

Navigated to AutomationPractice page
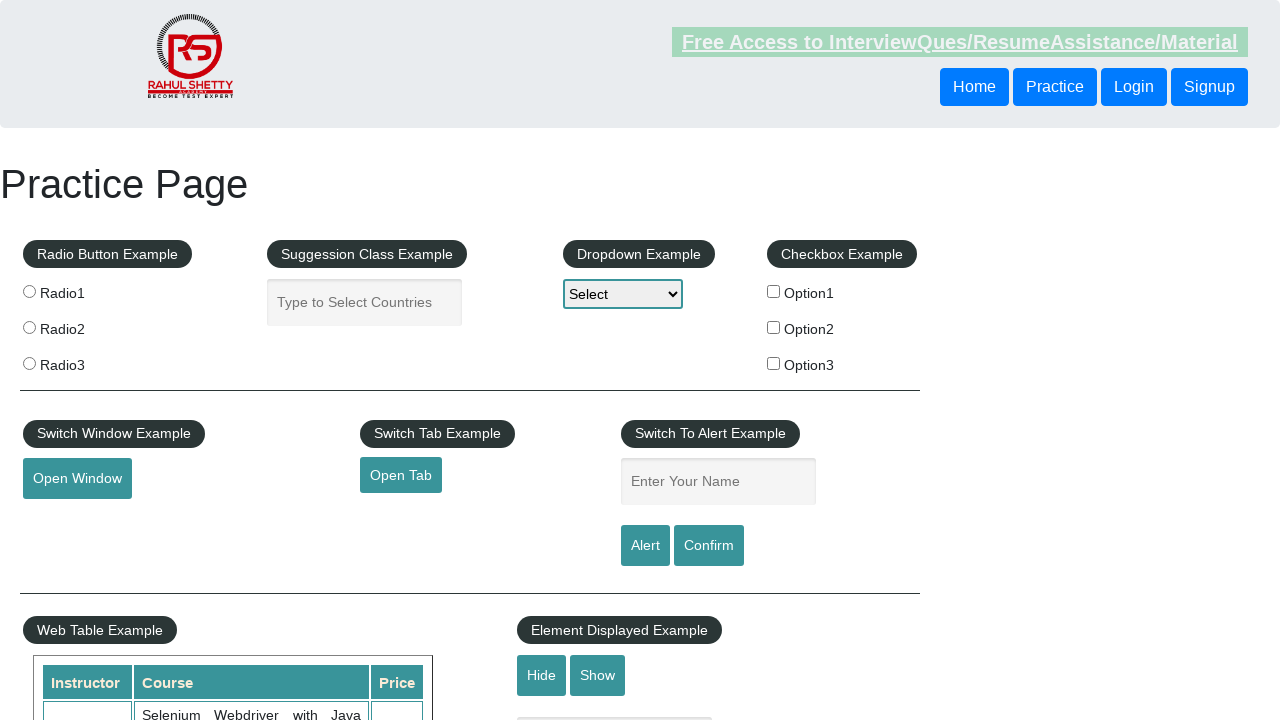

Selected Option1 from static dropdown menu on #dropdown-class-example
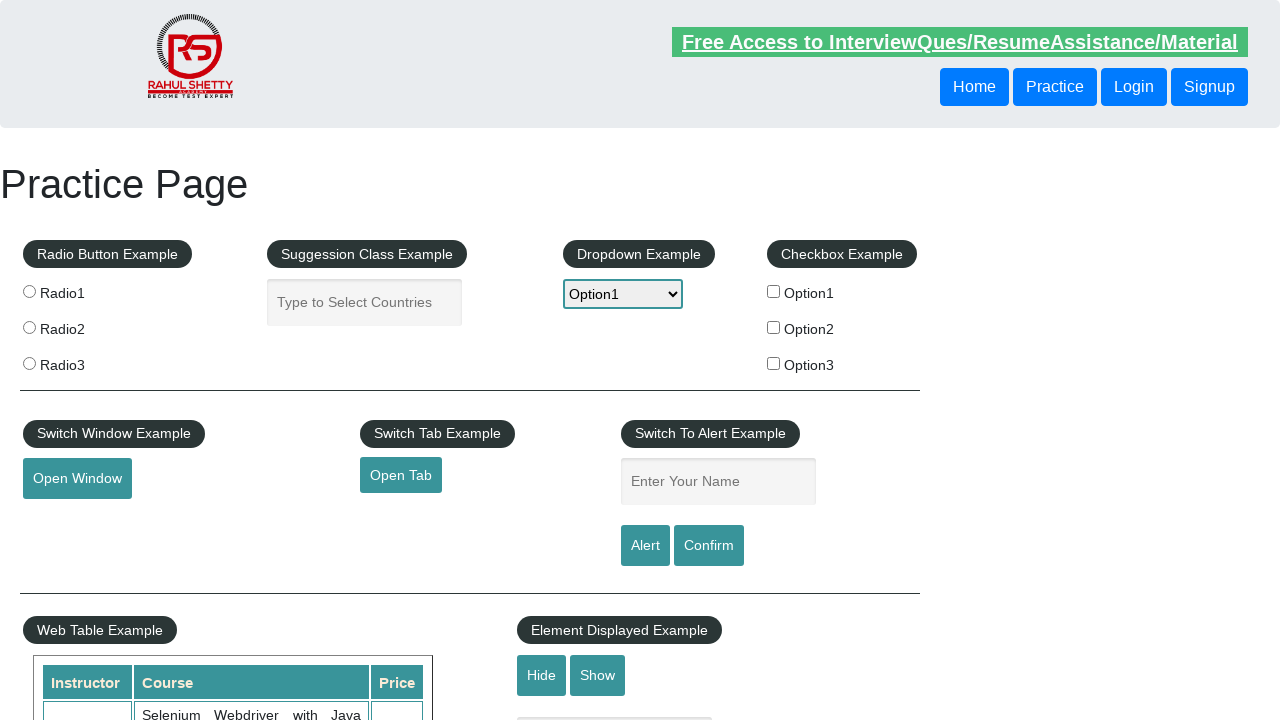

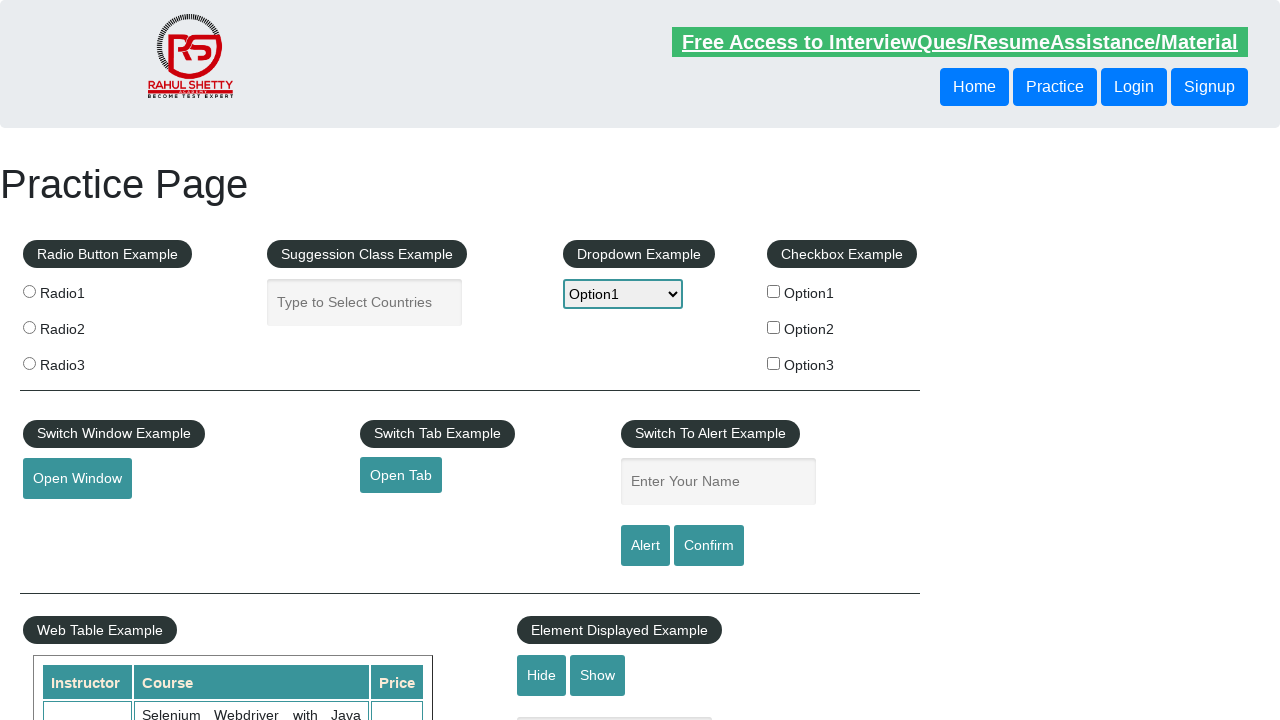